Tests the joke search functionality by navigating to the search page, entering a search term "orange", and verifying that search results are displayed in a table.

Starting URL: https://icanhazdadjoke.com/

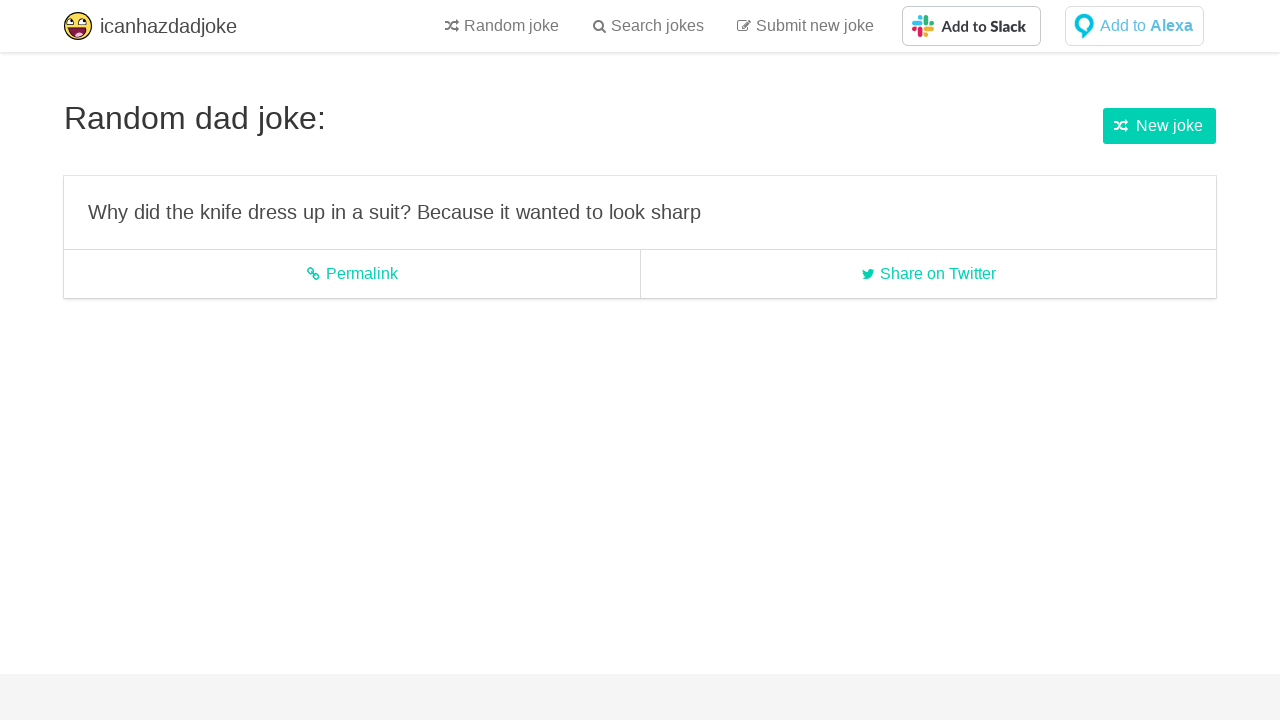

Clicked 'Search jokes' link in navigation menu at (648, 26) on #nav-menu a:has-text("Search jokes")
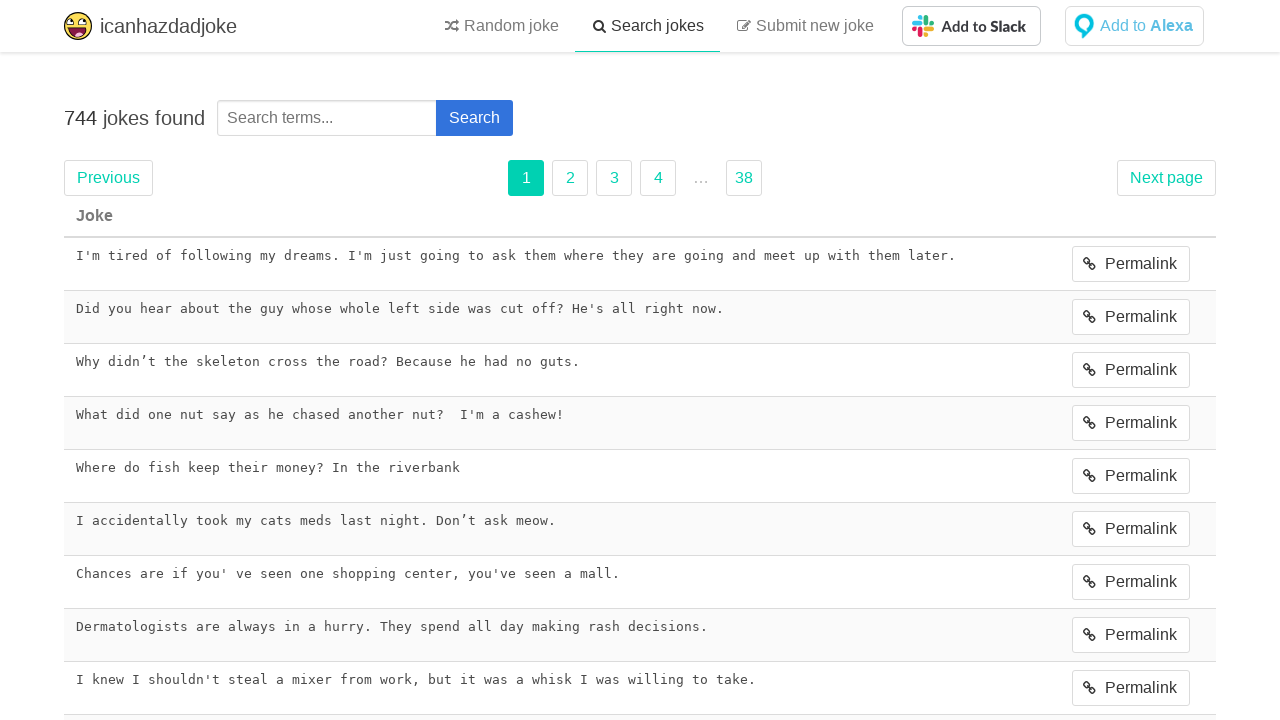

Clicked on search input field at (327, 118) on [placeholder="Search terms\.\.\."]
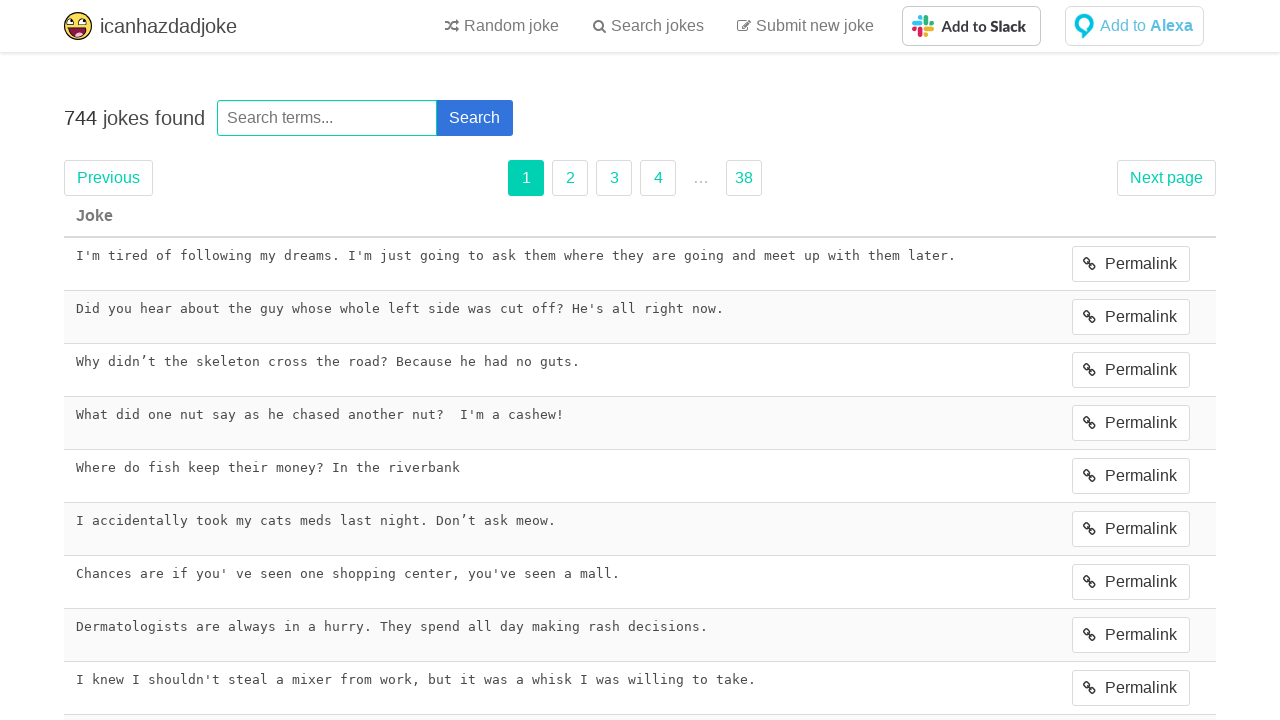

Filled search field with 'orange' on [placeholder="Search terms\.\.\."]
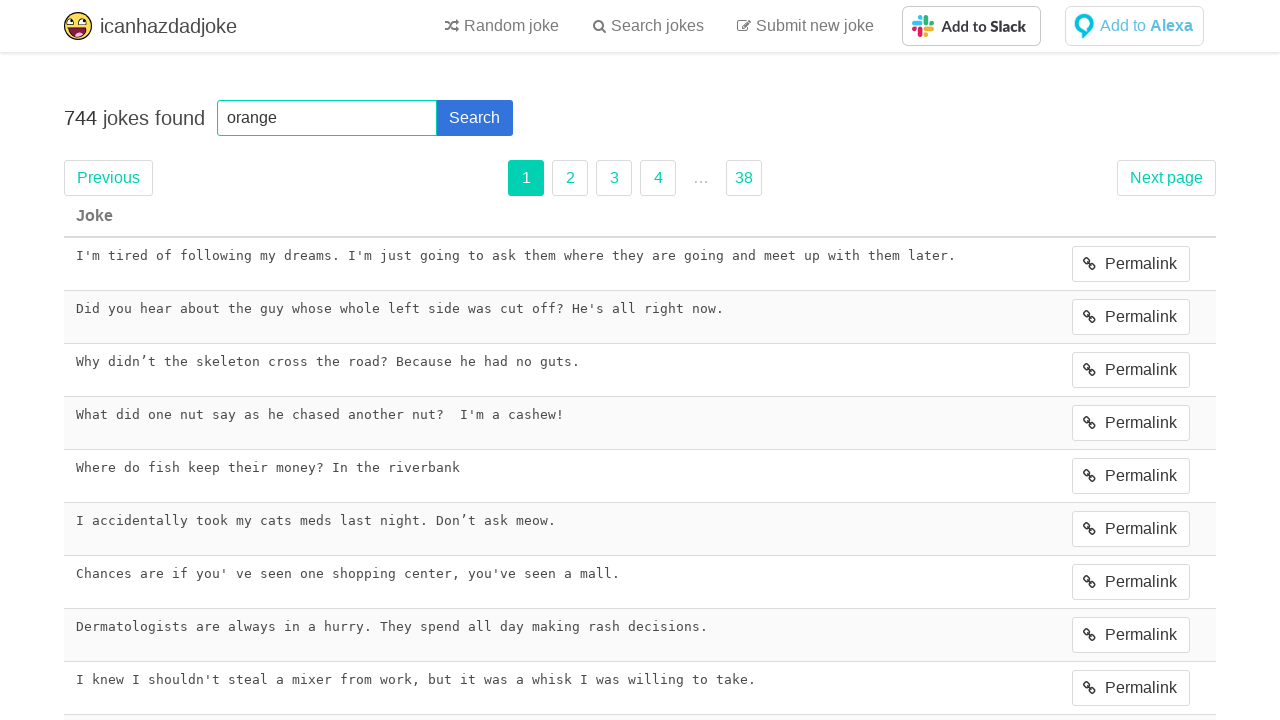

Pressed Enter to submit search for 'orange' on [placeholder="Search terms\.\.\."]
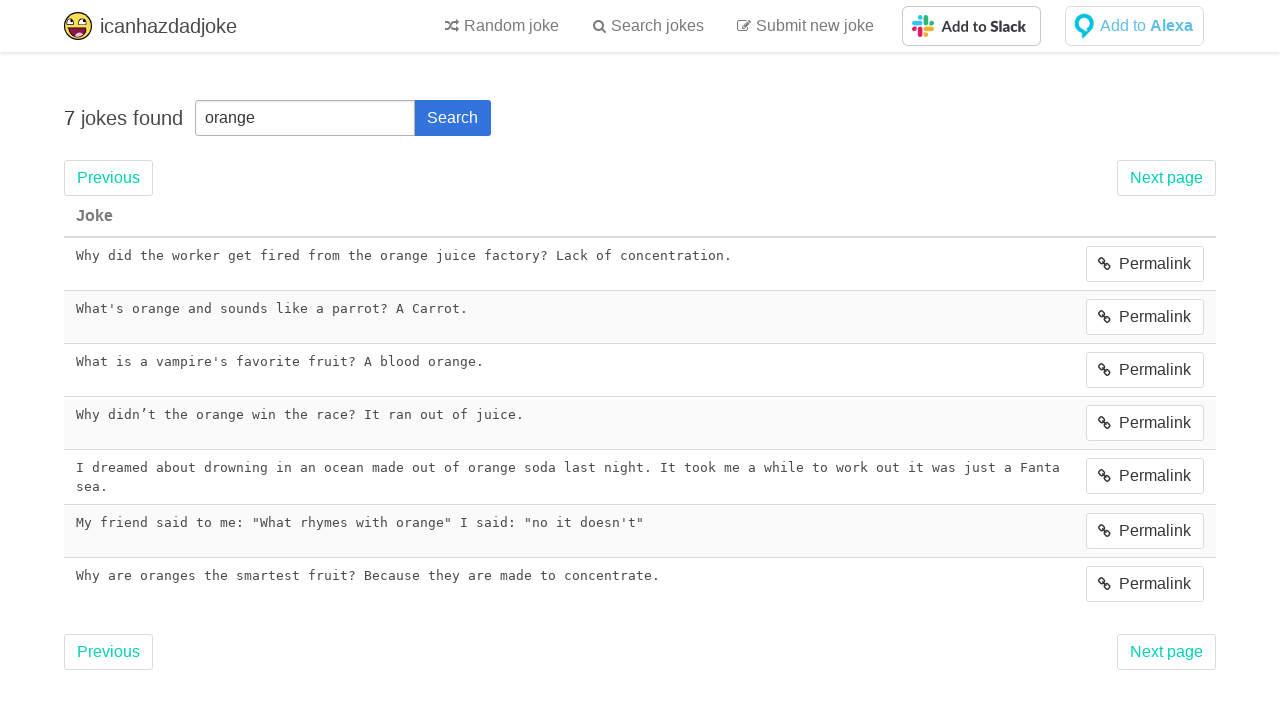

Search results table loaded successfully
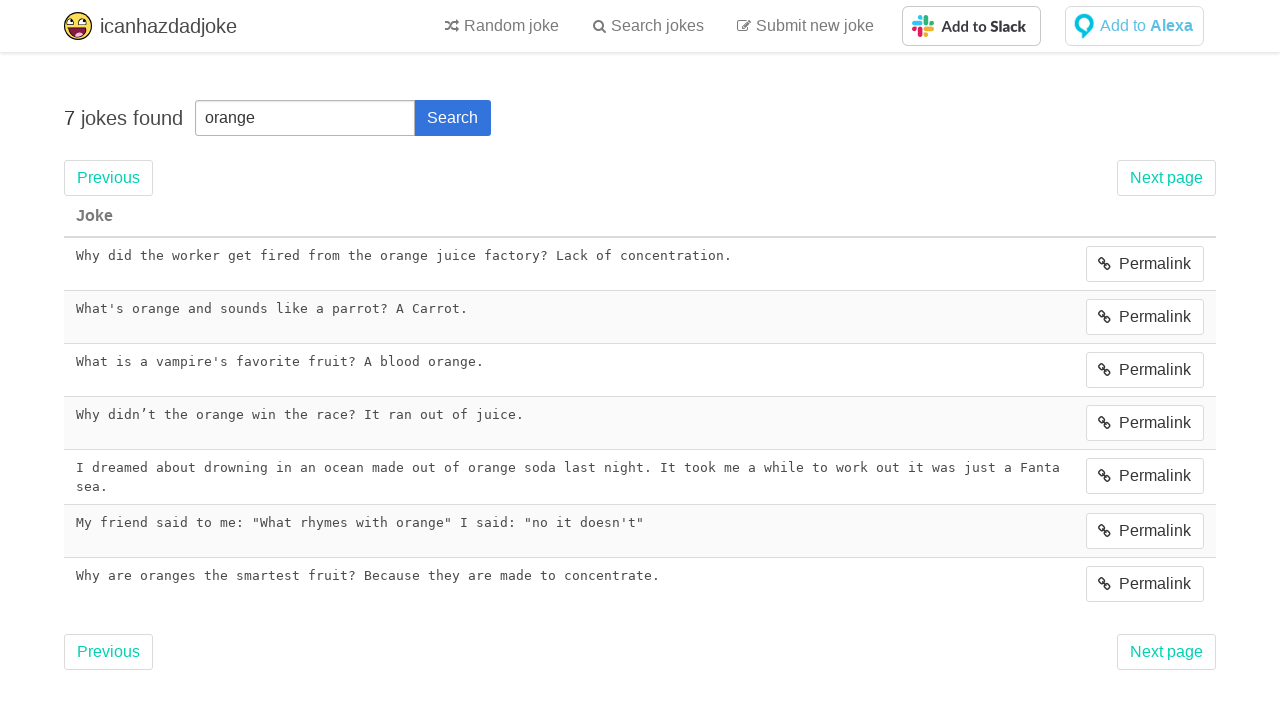

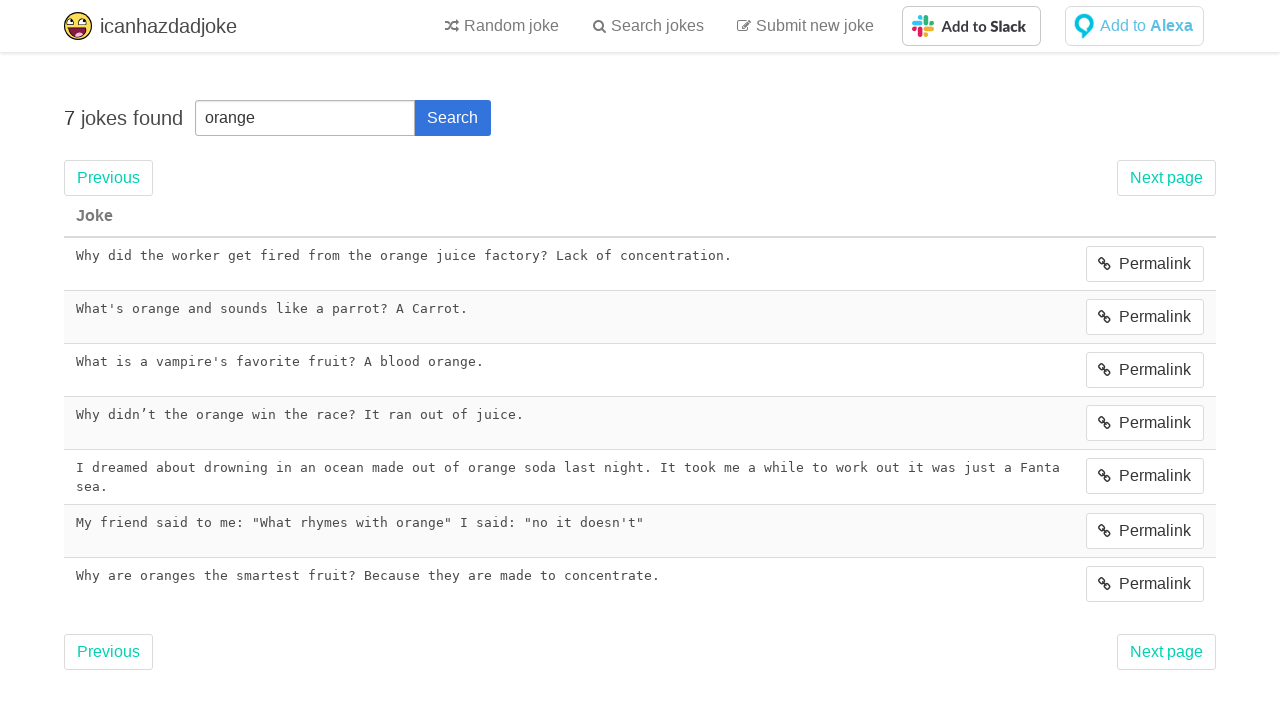